Tests clicking through all radio buttons on a registration form, clicking each one sequentially

Starting URL: http://qa.todorowww.net/register

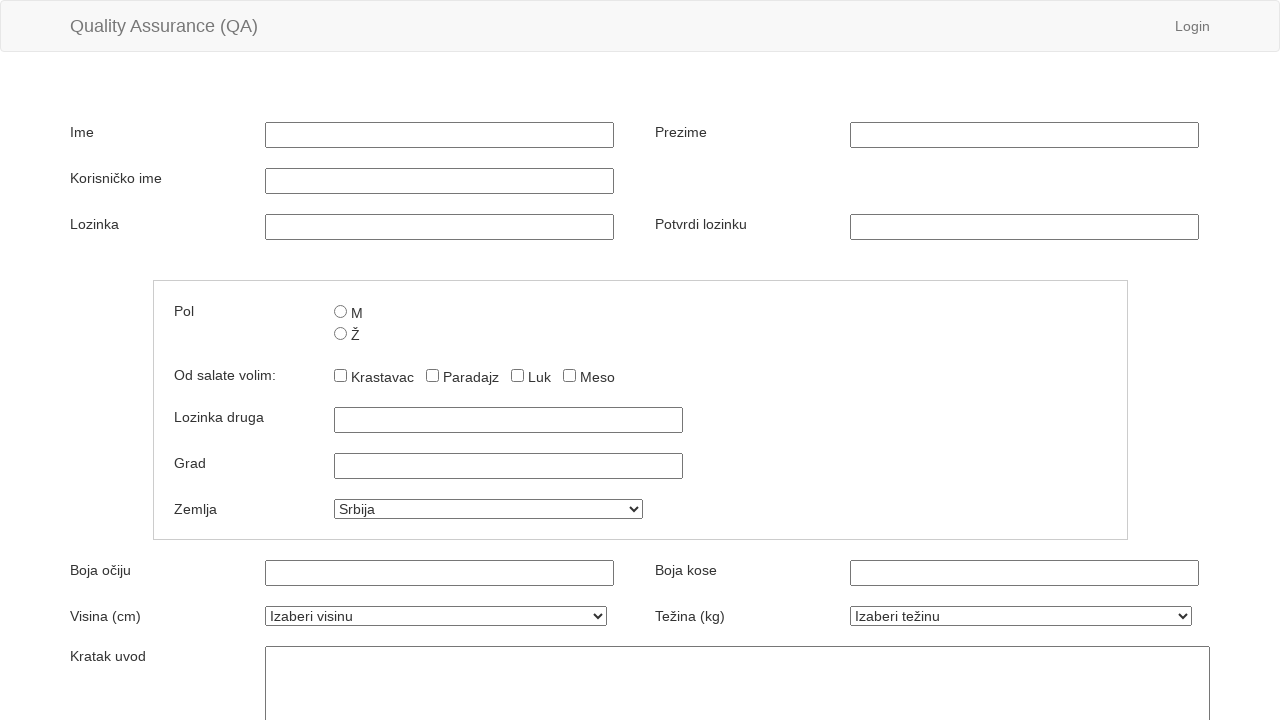

Navigated to registration form at http://qa.todorowww.net/register
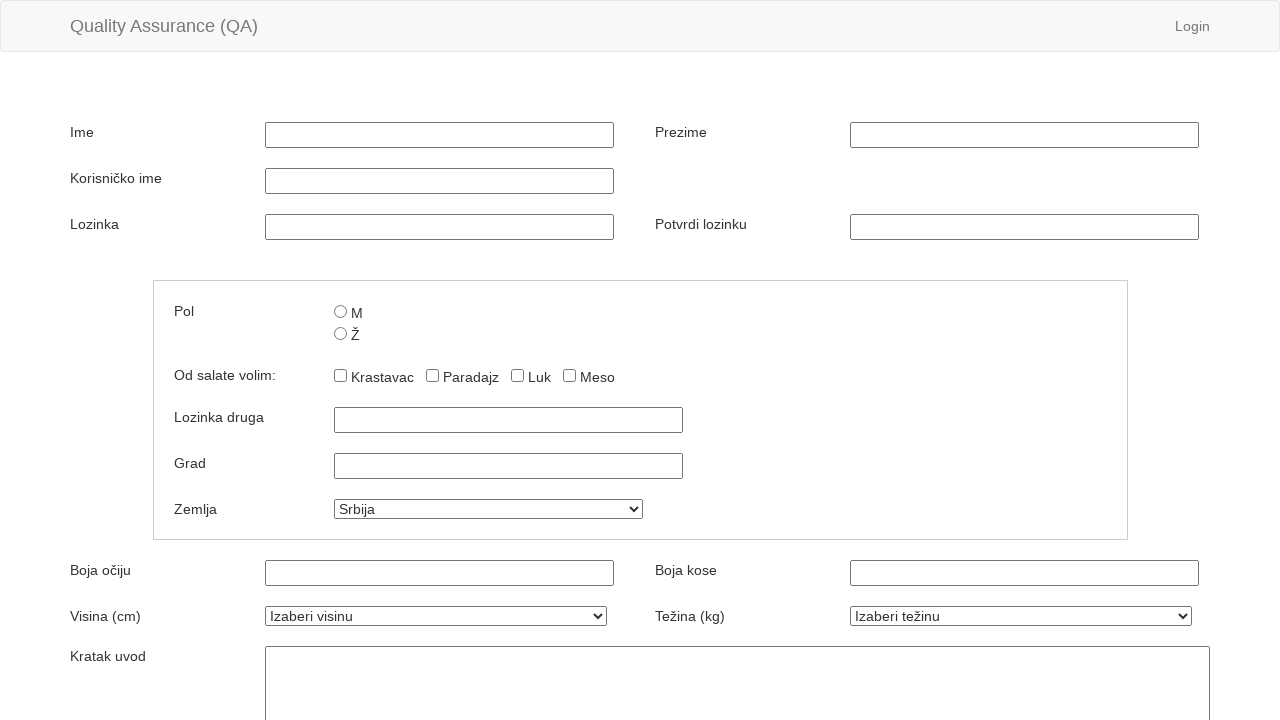

Located all radio button elements on the form
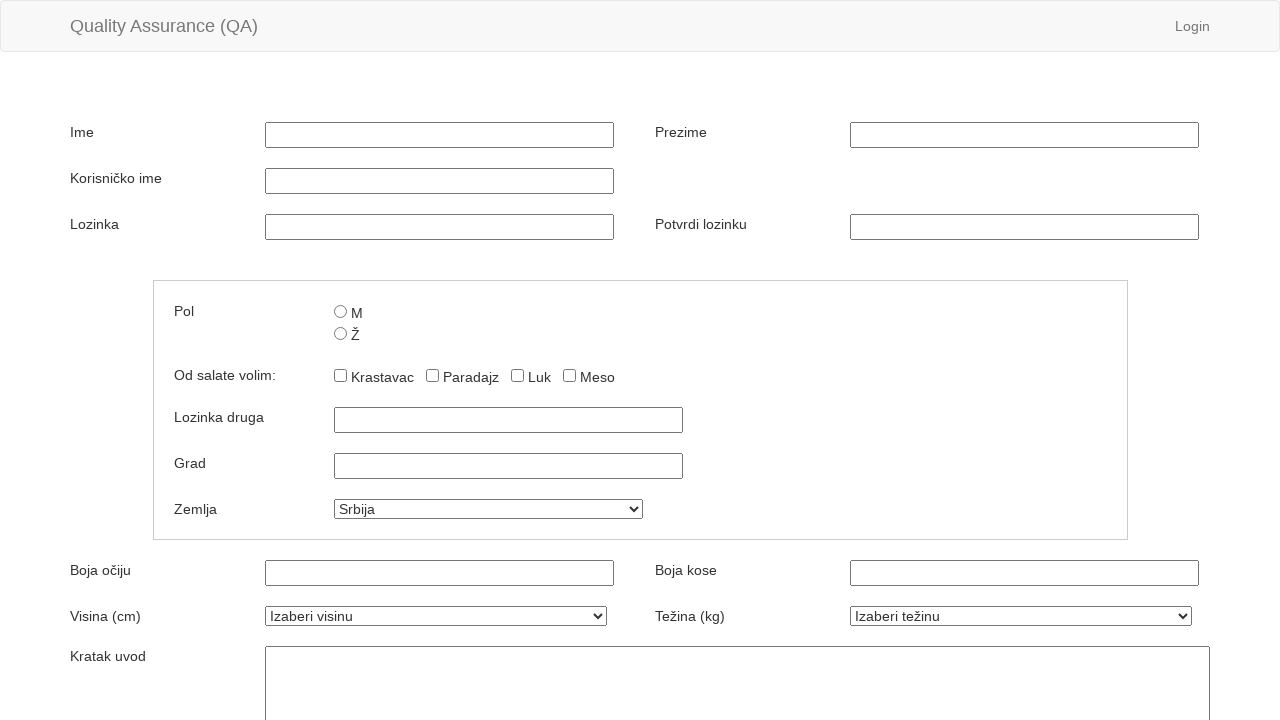

Found 8 radio buttons on the registration form
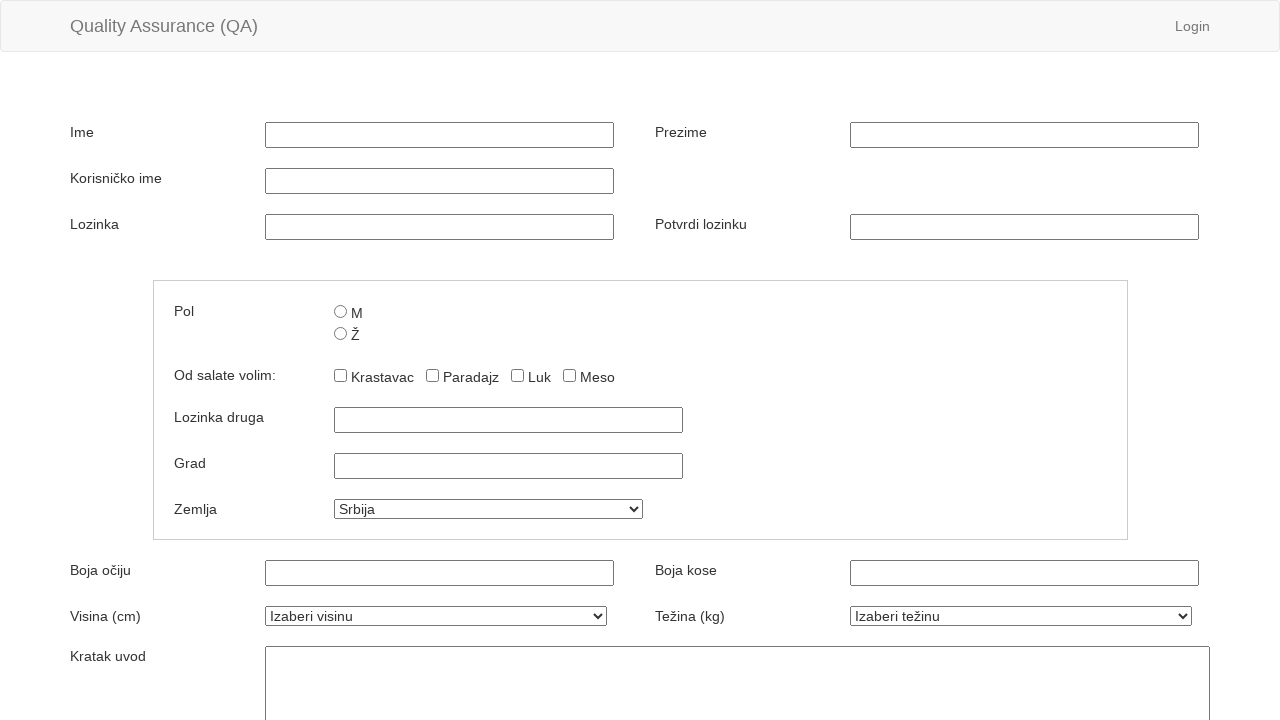

Clicked radio button 1 of 8 at (340, 312) on input[type='radio'] >> nth=0
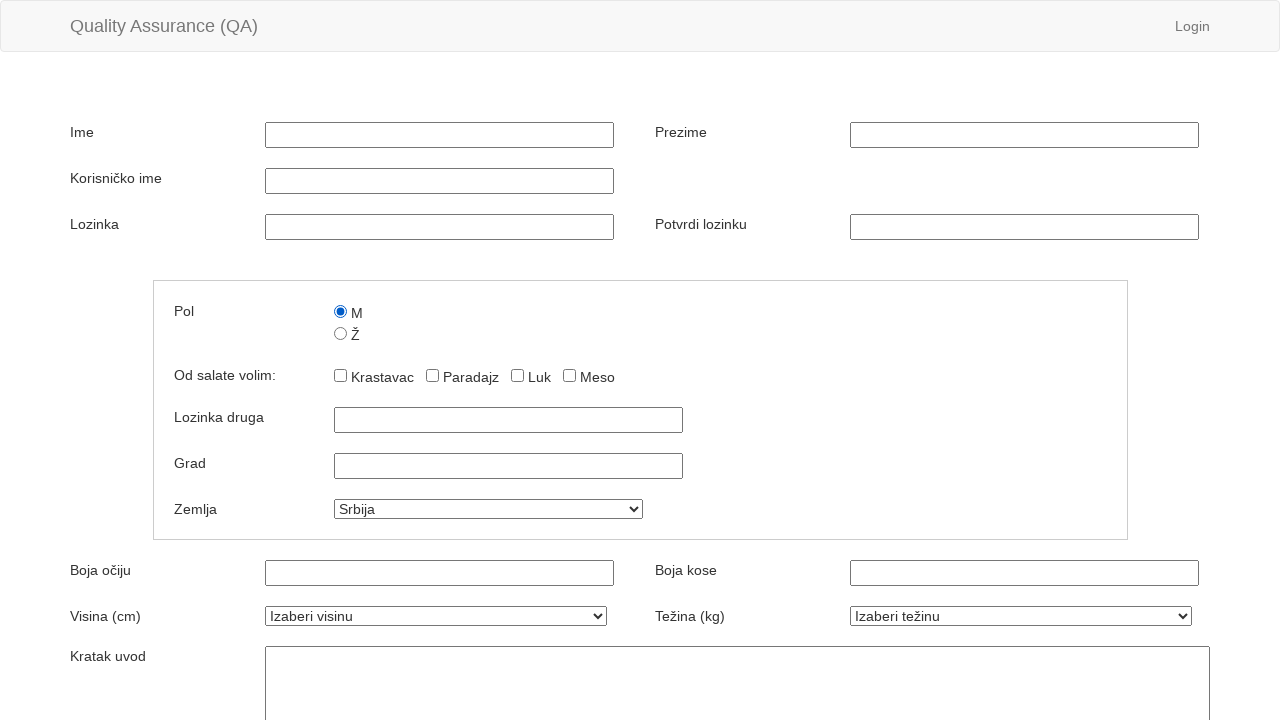

Clicked radio button 2 of 8 at (340, 334) on input[type='radio'] >> nth=1
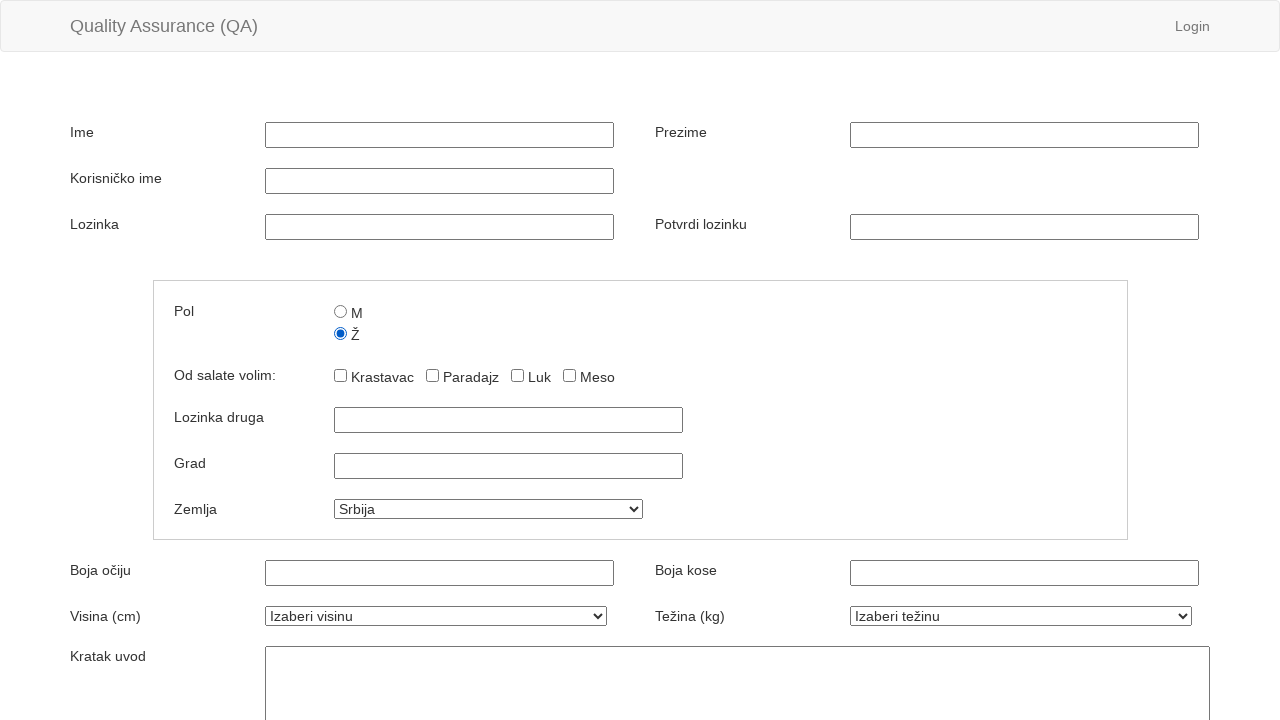

Clicked radio button 3 of 8 at (272, 532) on input[type='radio'] >> nth=2
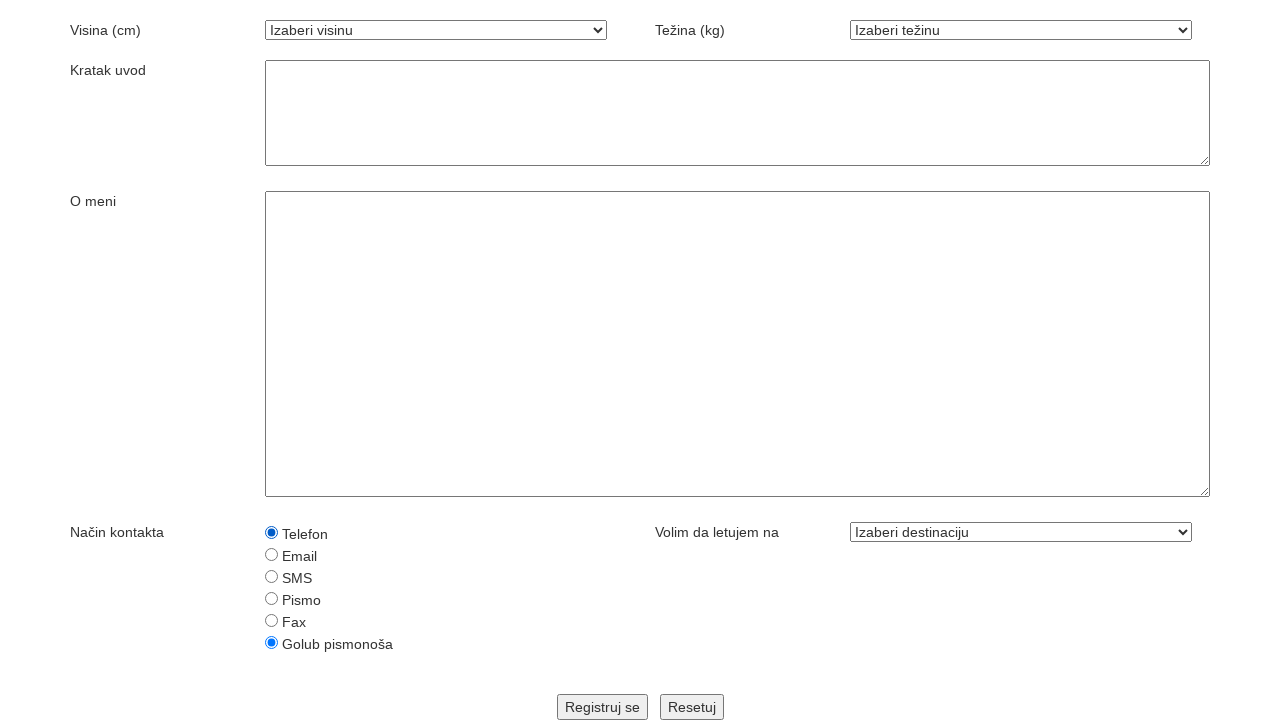

Clicked radio button 4 of 8 at (272, 554) on input[type='radio'] >> nth=3
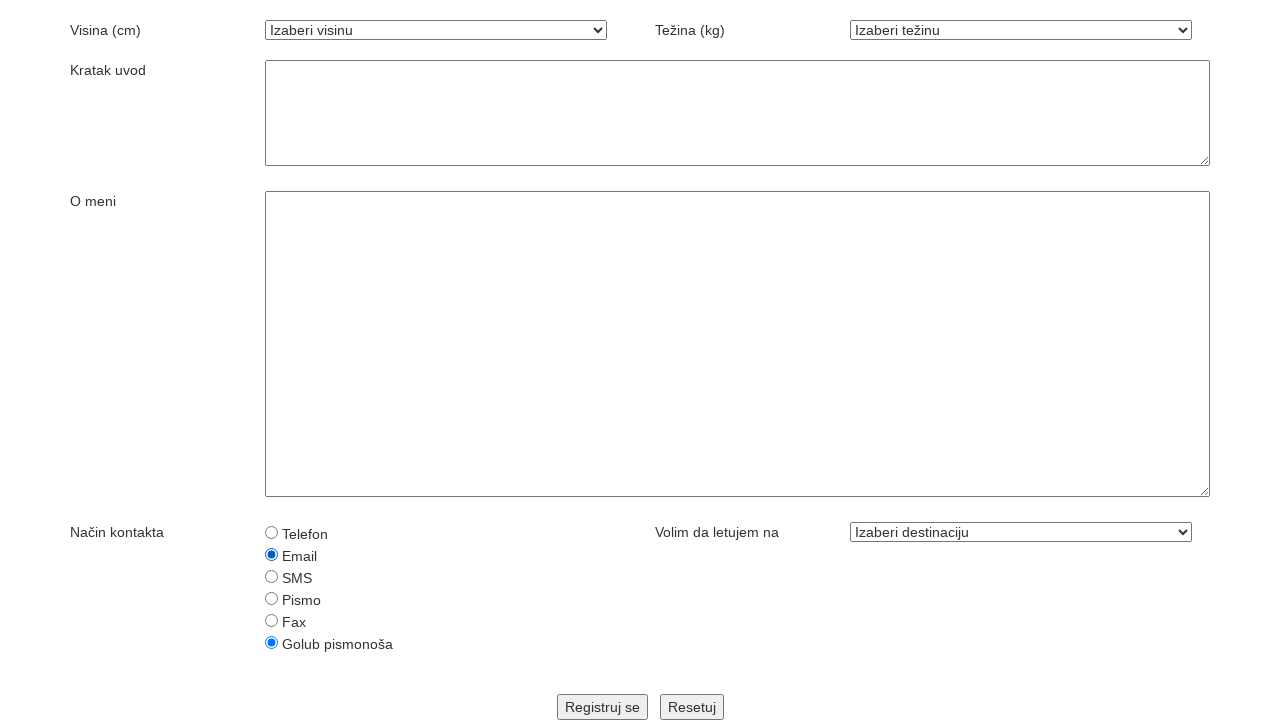

Clicked radio button 5 of 8 at (272, 576) on input[type='radio'] >> nth=4
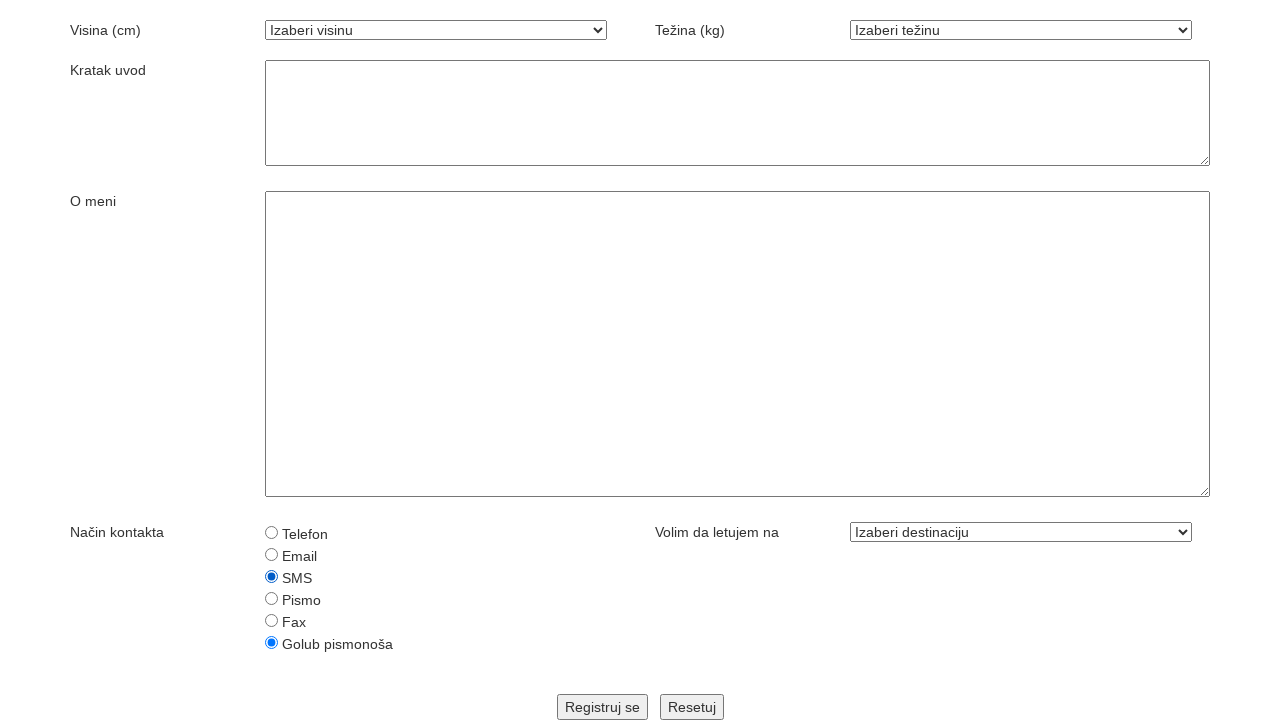

Clicked radio button 6 of 8 at (272, 598) on input[type='radio'] >> nth=5
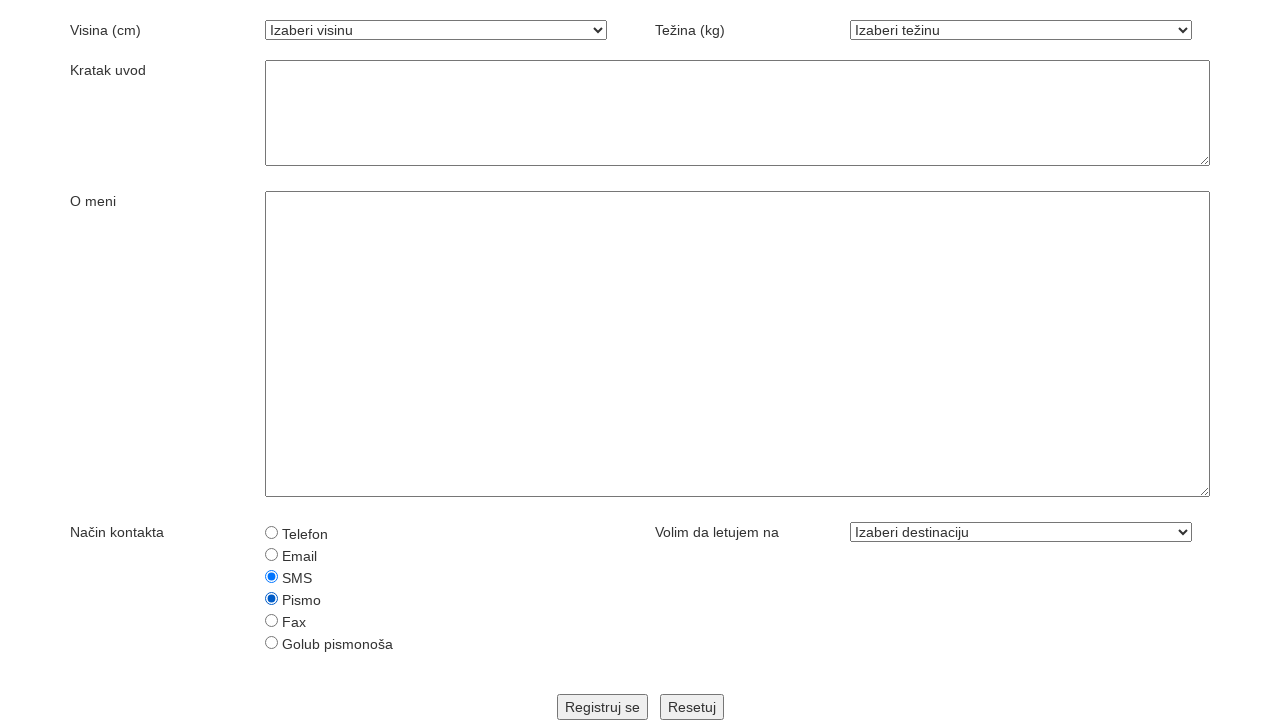

Clicked radio button 7 of 8 at (272, 620) on input[type='radio'] >> nth=6
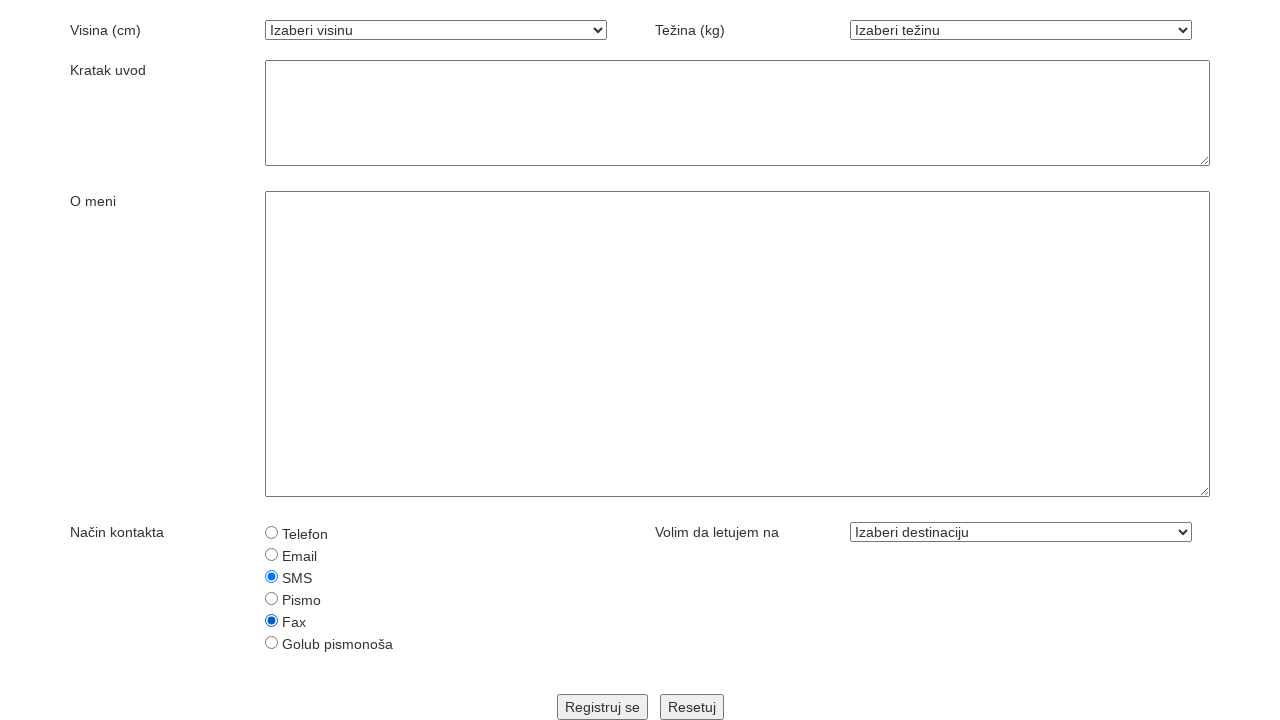

Clicked radio button 8 of 8 at (272, 642) on input[type='radio'] >> nth=7
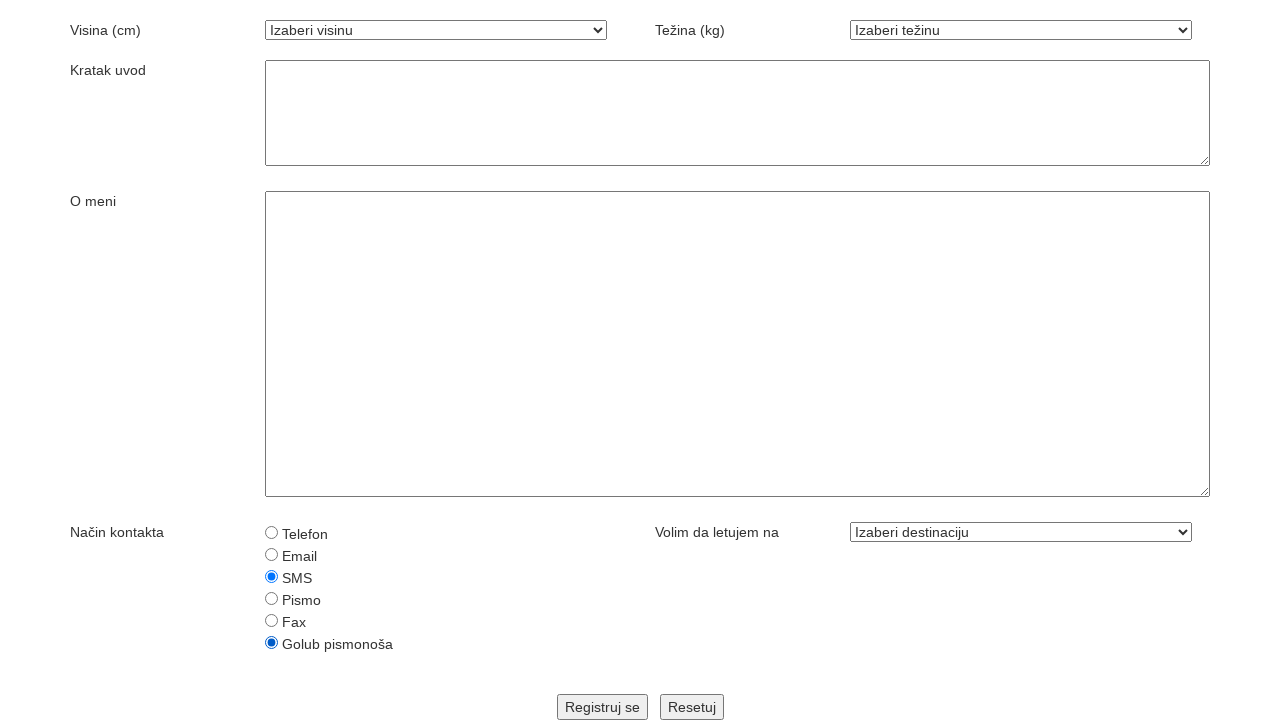

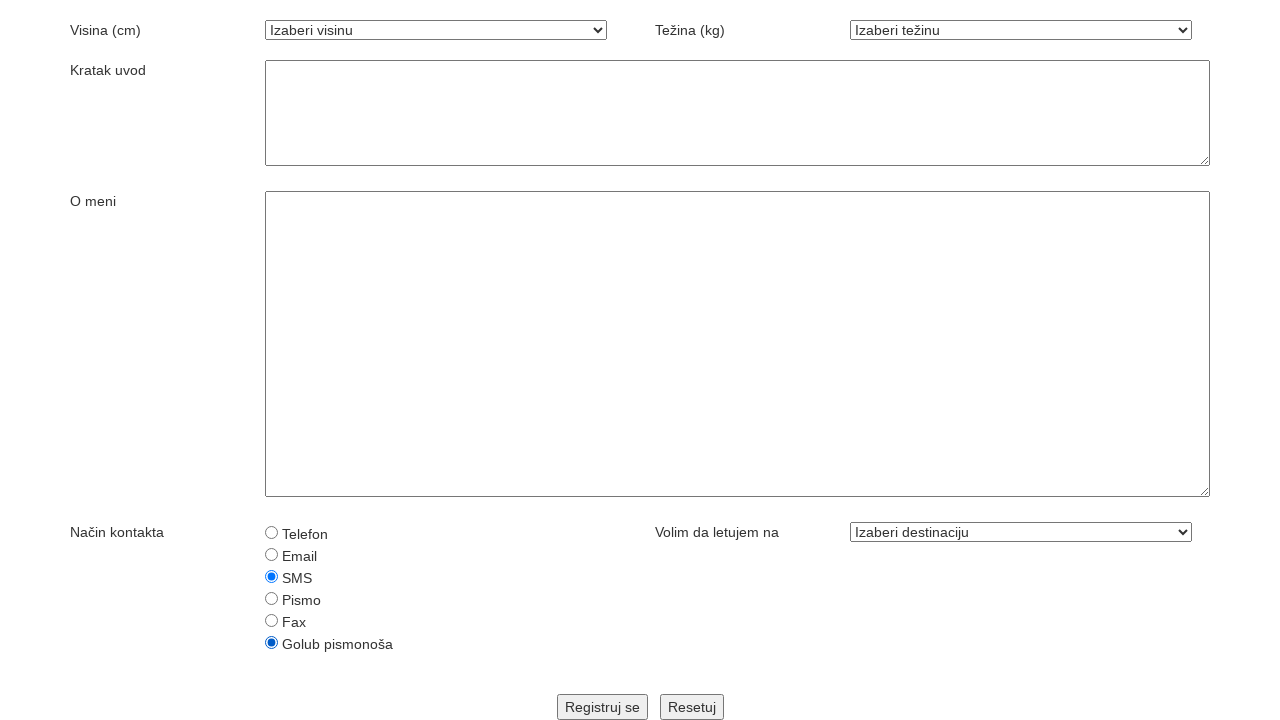